Waits for price to reach $100, clicks a button, then solves a math problem and submits the answer

Starting URL: http://suninjuly.github.io/explicit_wait2.html

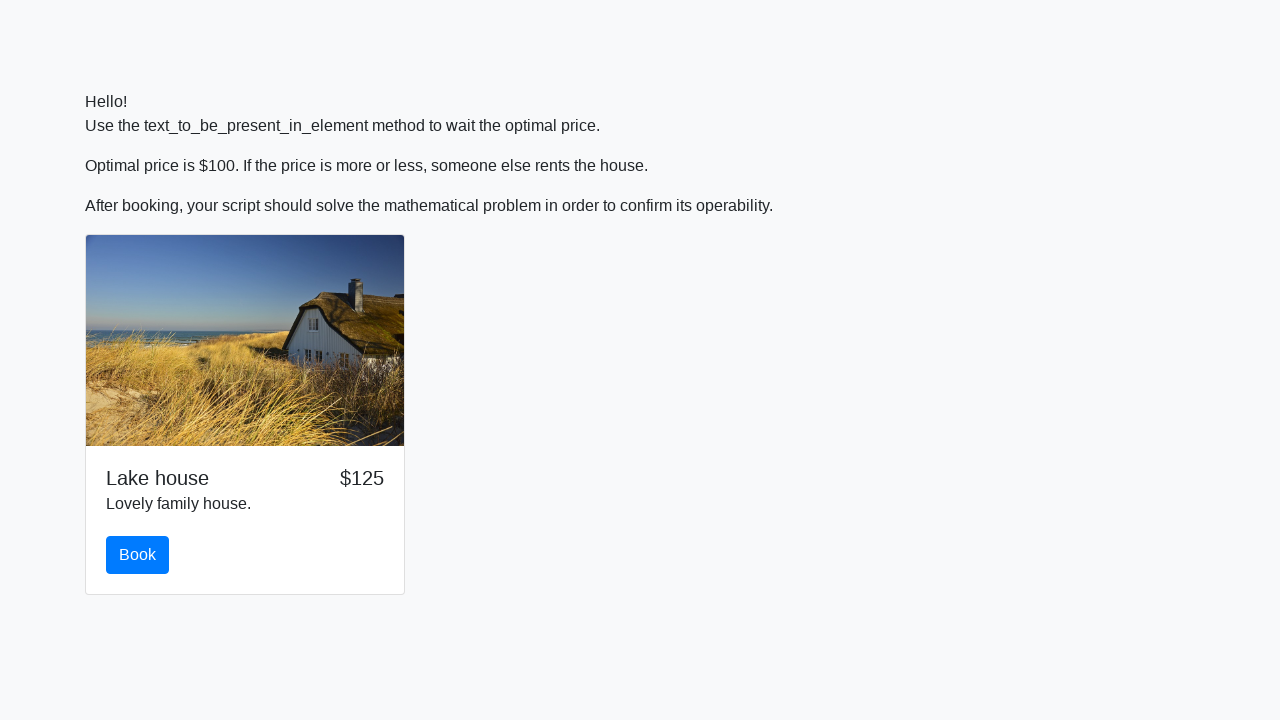

Waited for price to reach $100
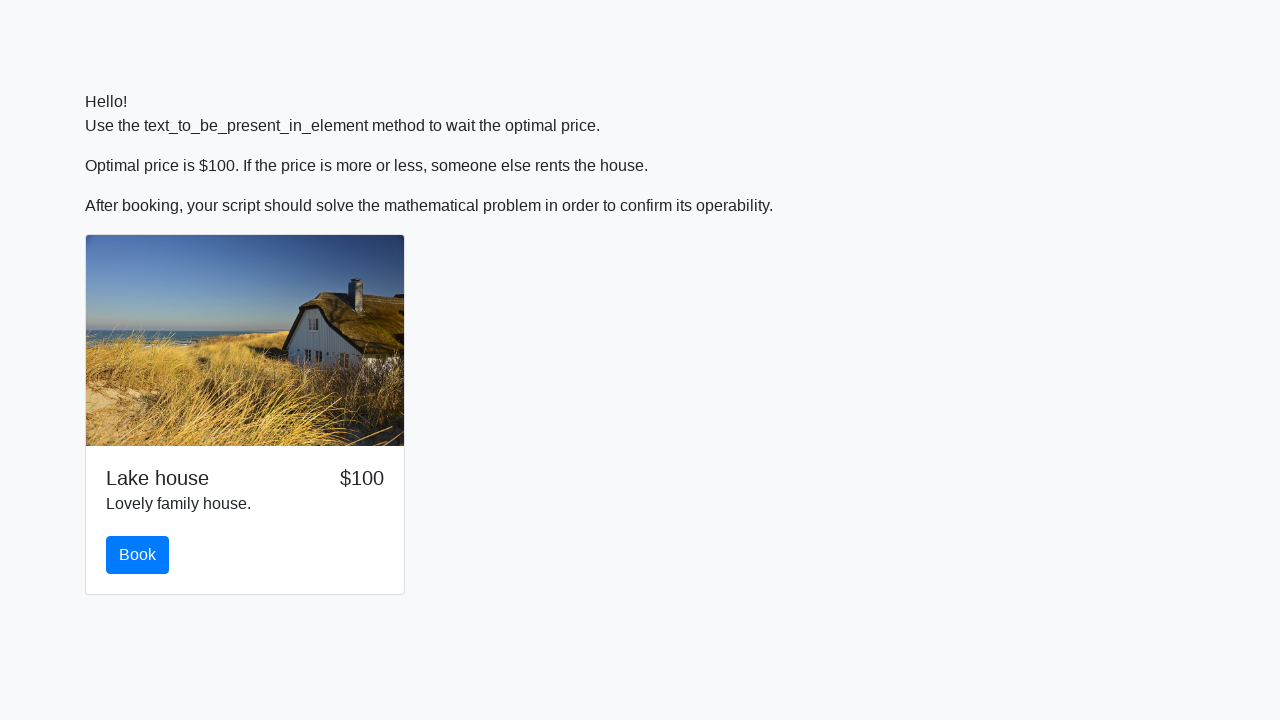

Clicked the book button at (138, 555) on button
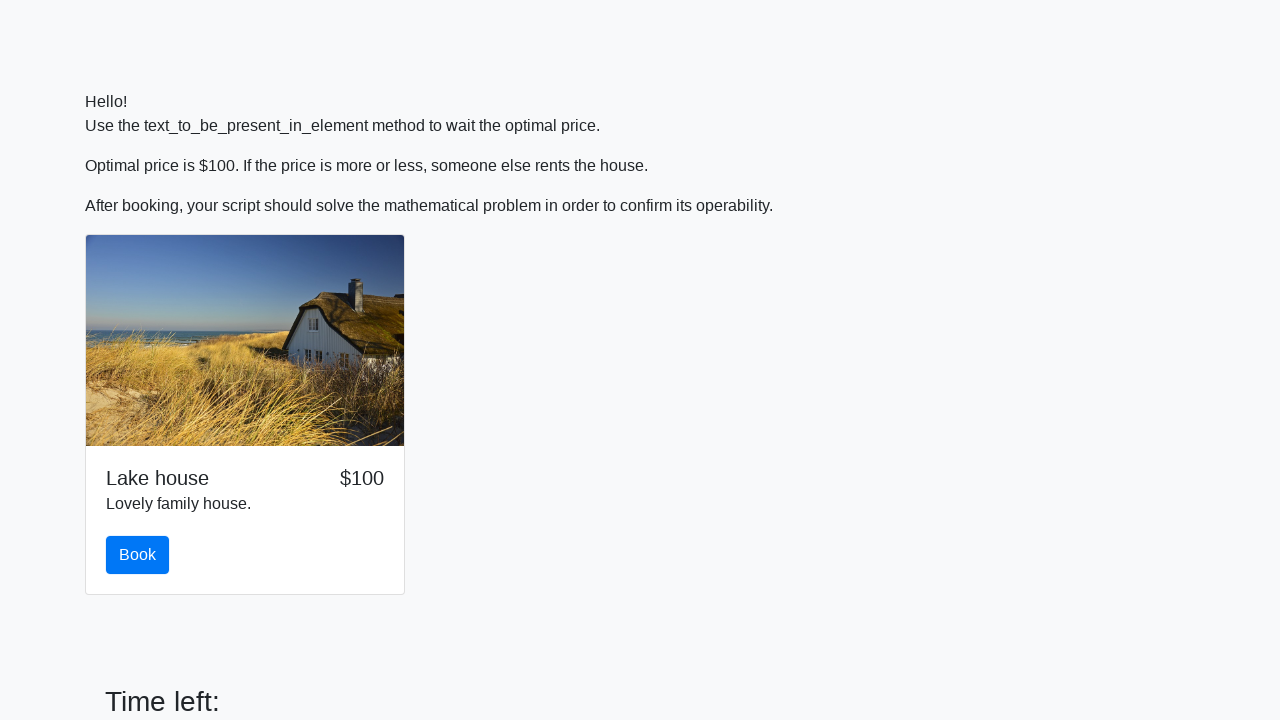

Retrieved value to calculate: 852
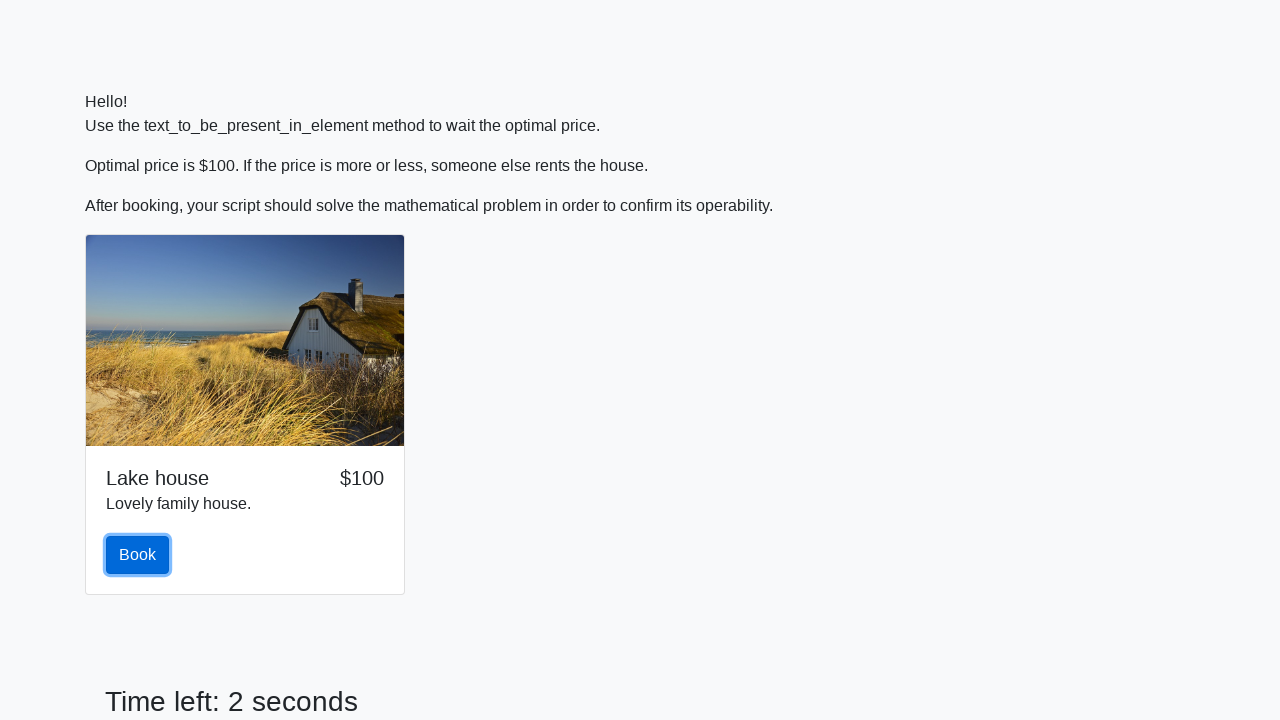

Calculated answer: 1.9536126035756918
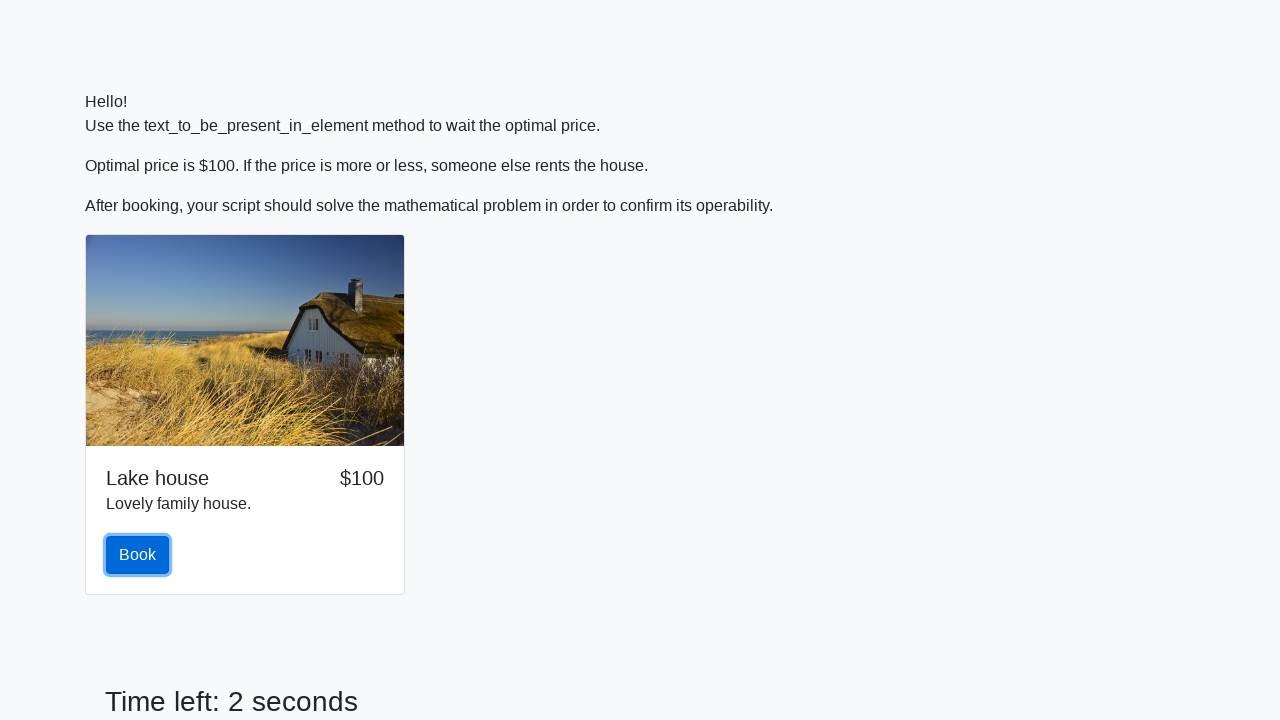

Filled answer field with calculated value on #answer
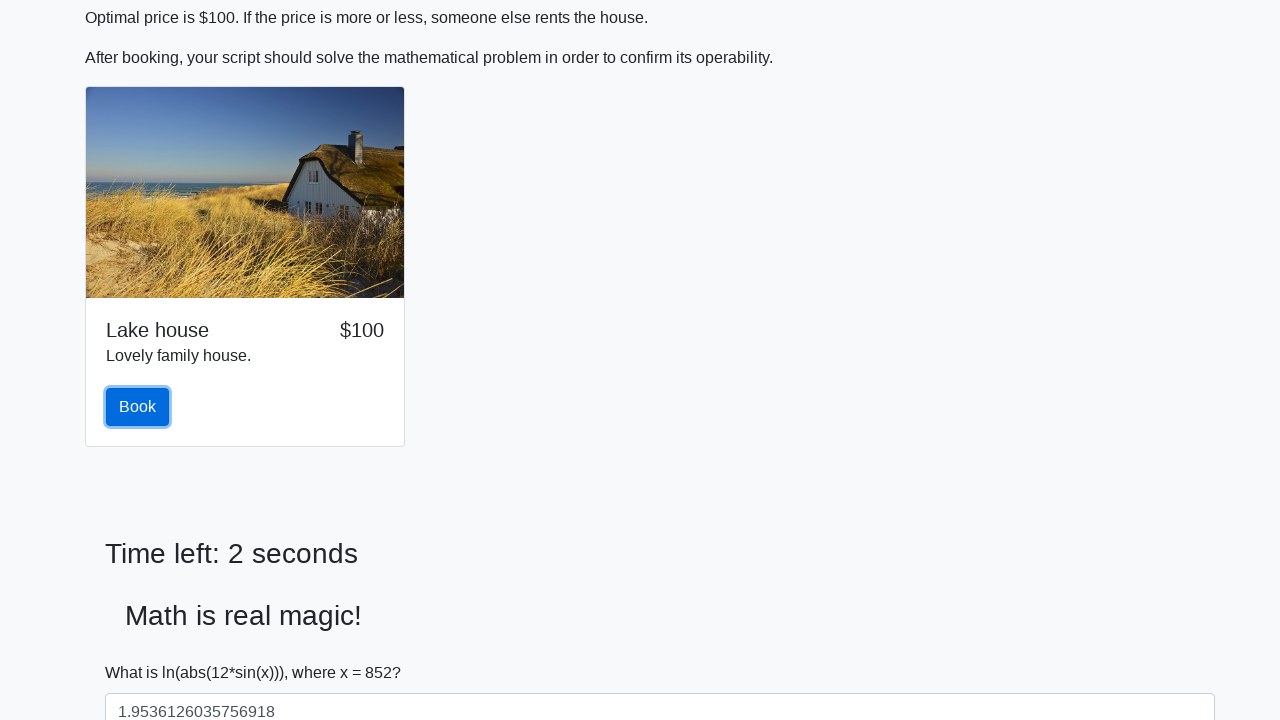

Clicked solve button to submit answer at (143, 651) on #solve
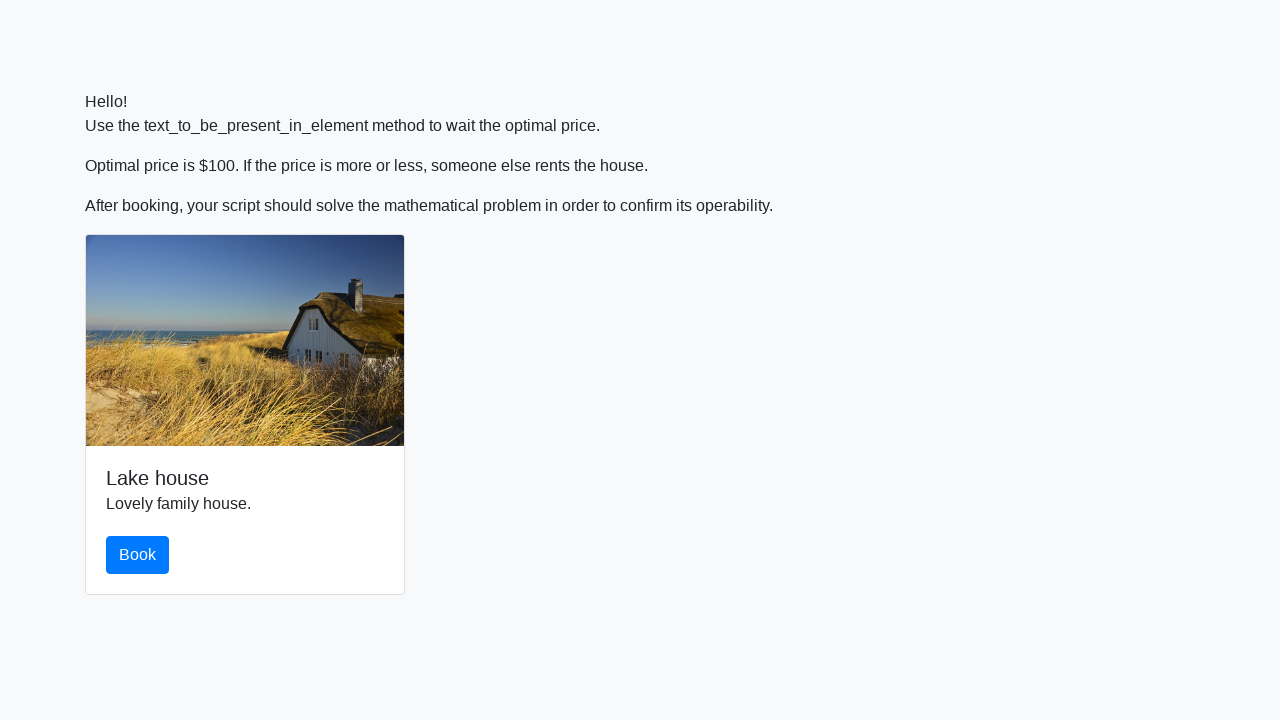

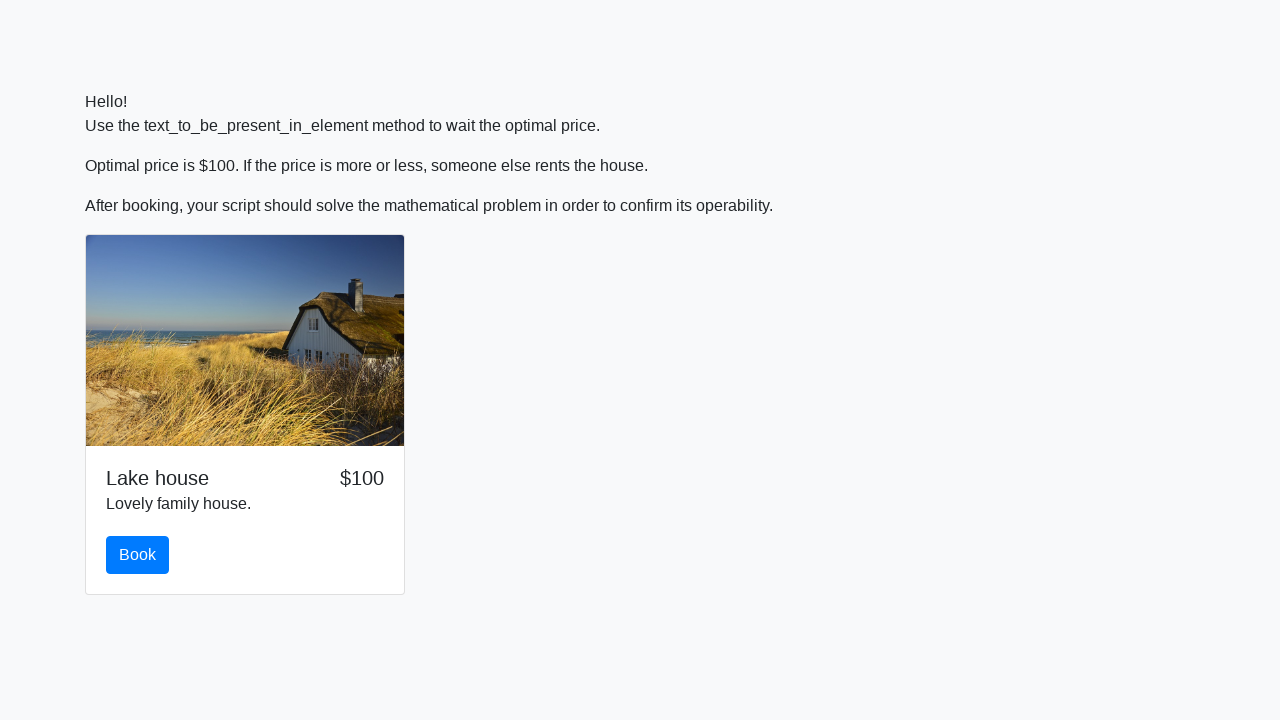